Clicks on the Contact link in the navigation menu and verifies navigation to the contact page.

Starting URL: https://practice.sdetunicorns.com/

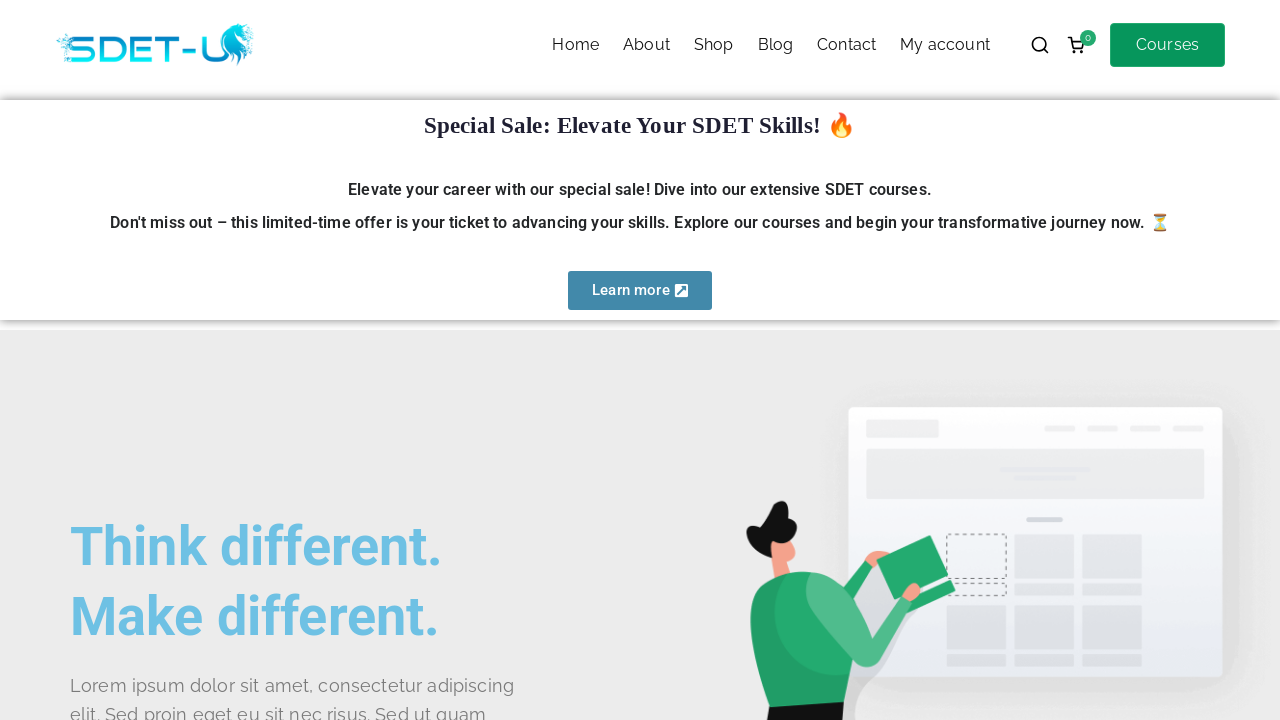

Clicked on Contact link in the navigation menu at (847, 45) on (//a[normalize-space()="Contact"])[1]
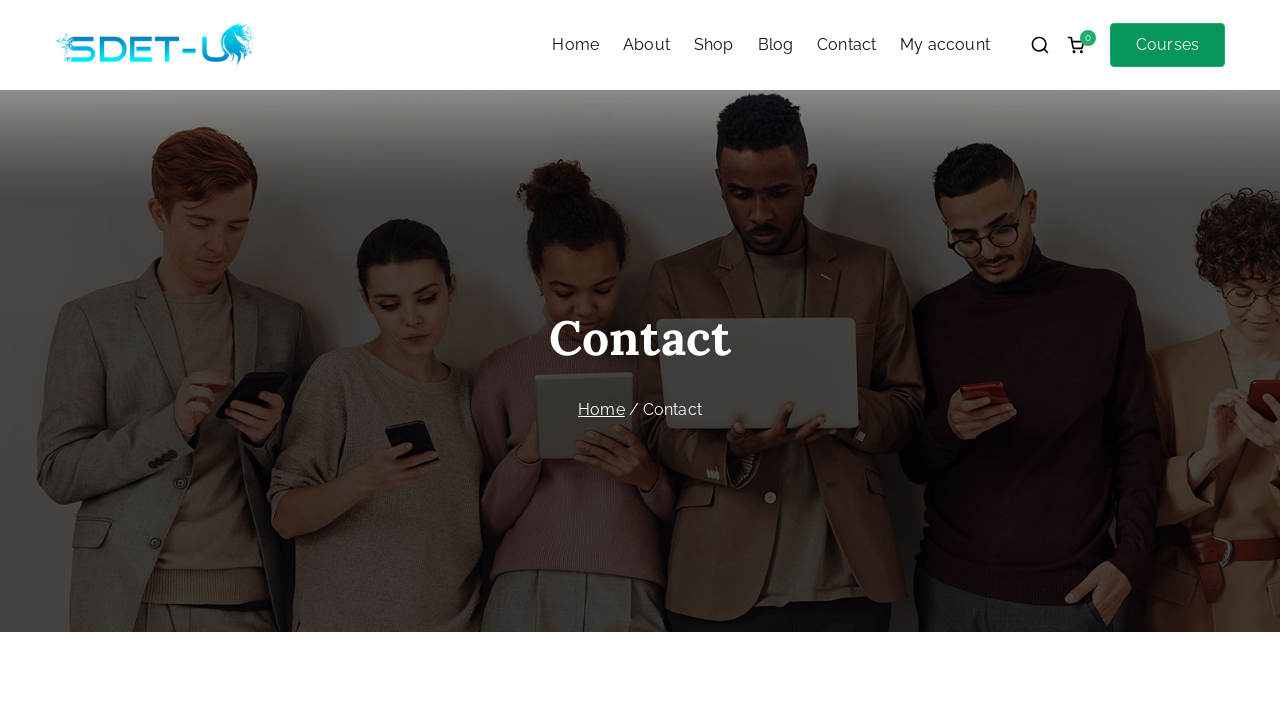

Verified that the URL contains 'contact'
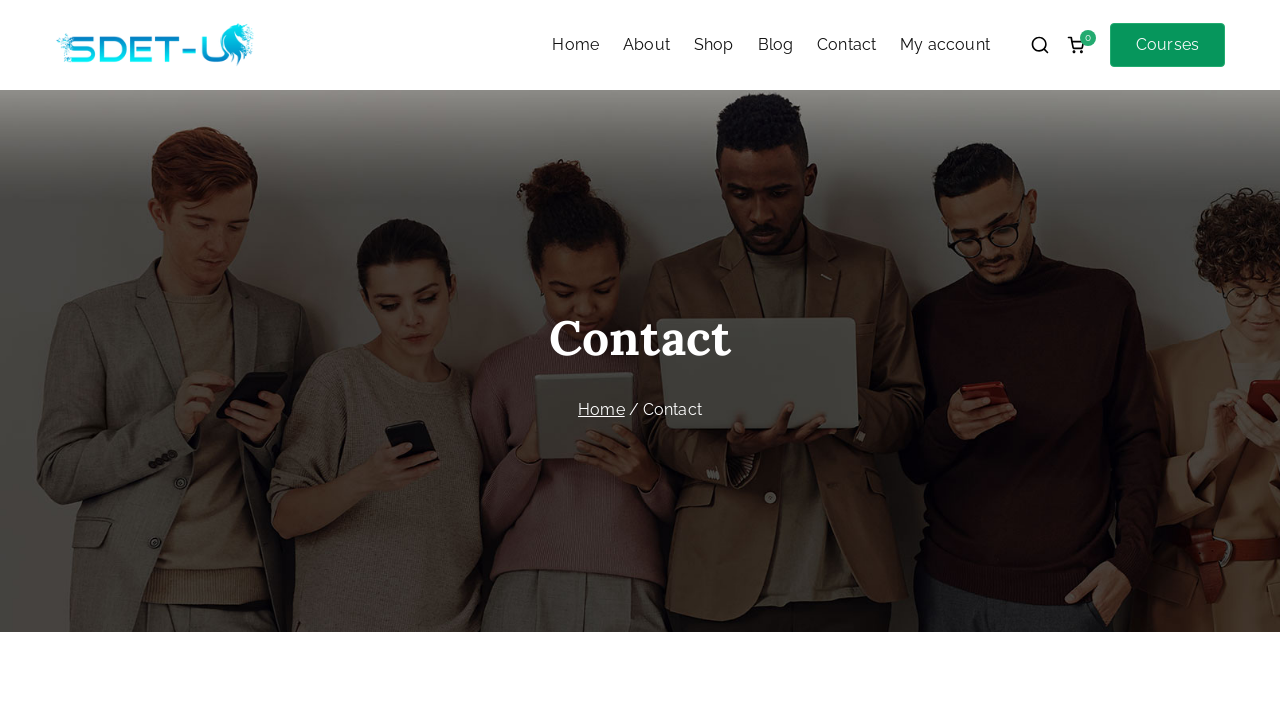

Hovered over the name field at (636, 361) on #evf-277-field_ys0GeZISRs-1
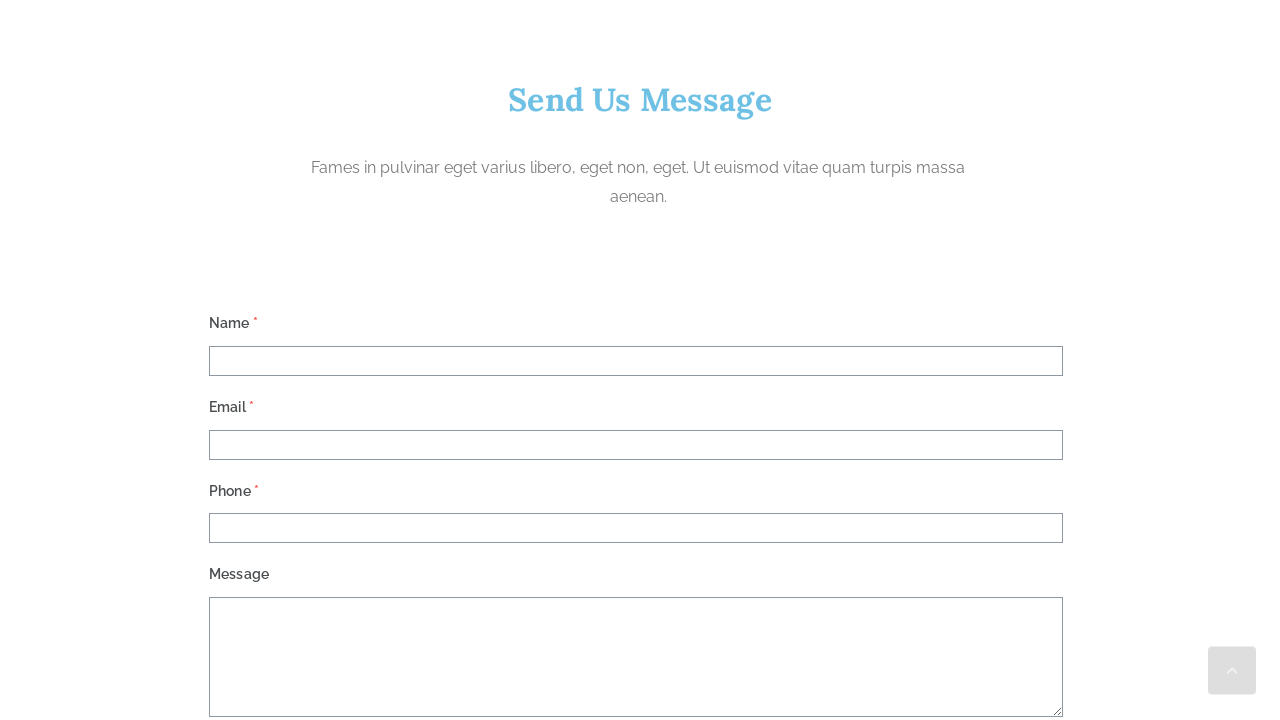

Clicked on the name field at (636, 361) on #evf-277-field_ys0GeZISRs-1
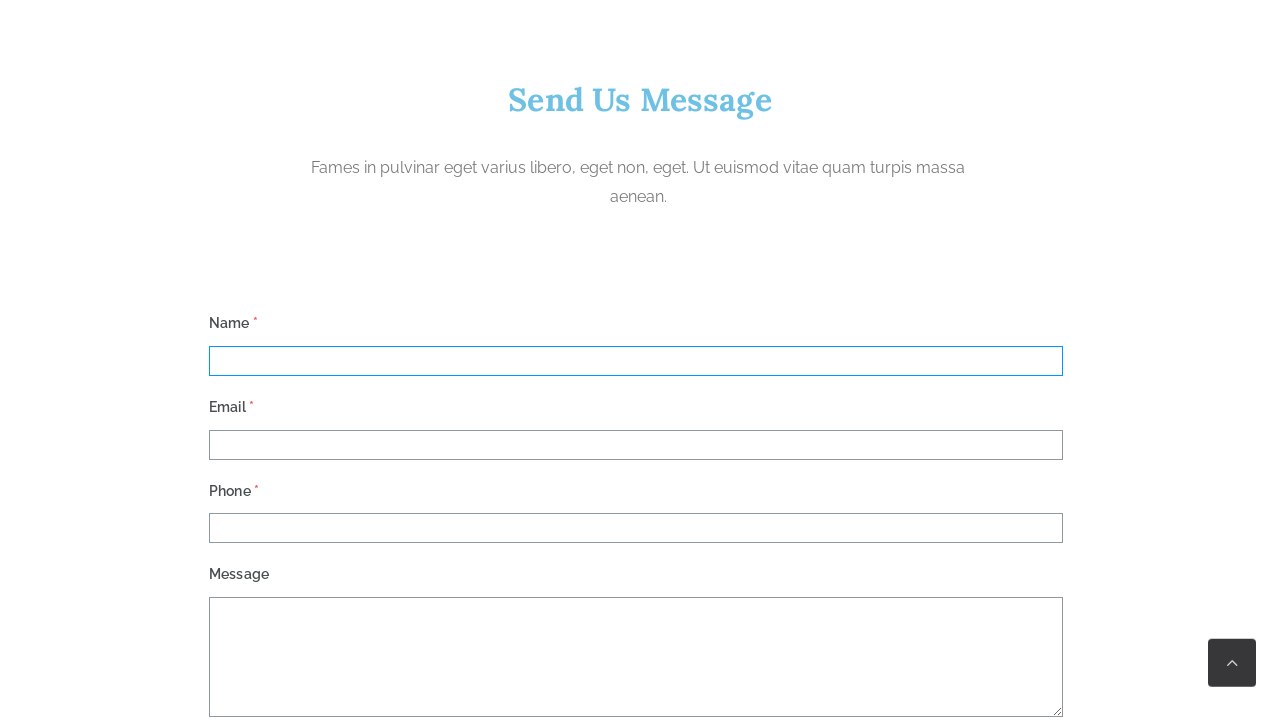

Pressed End key
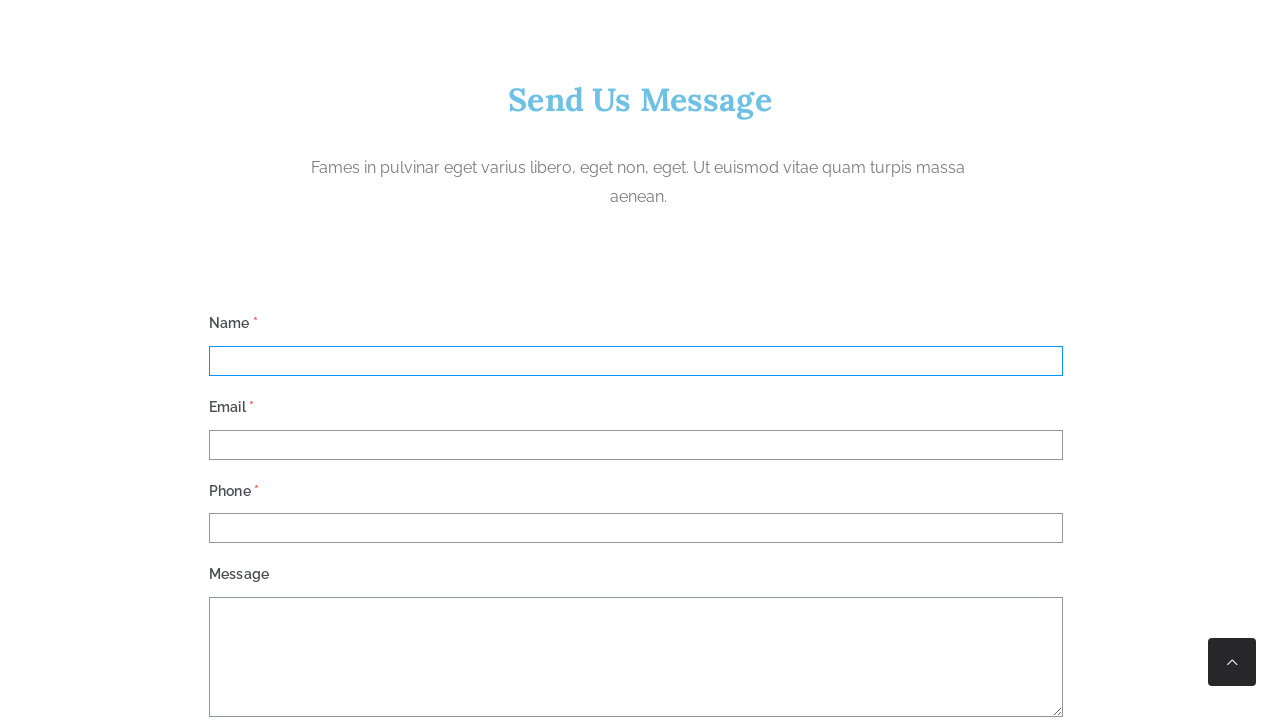

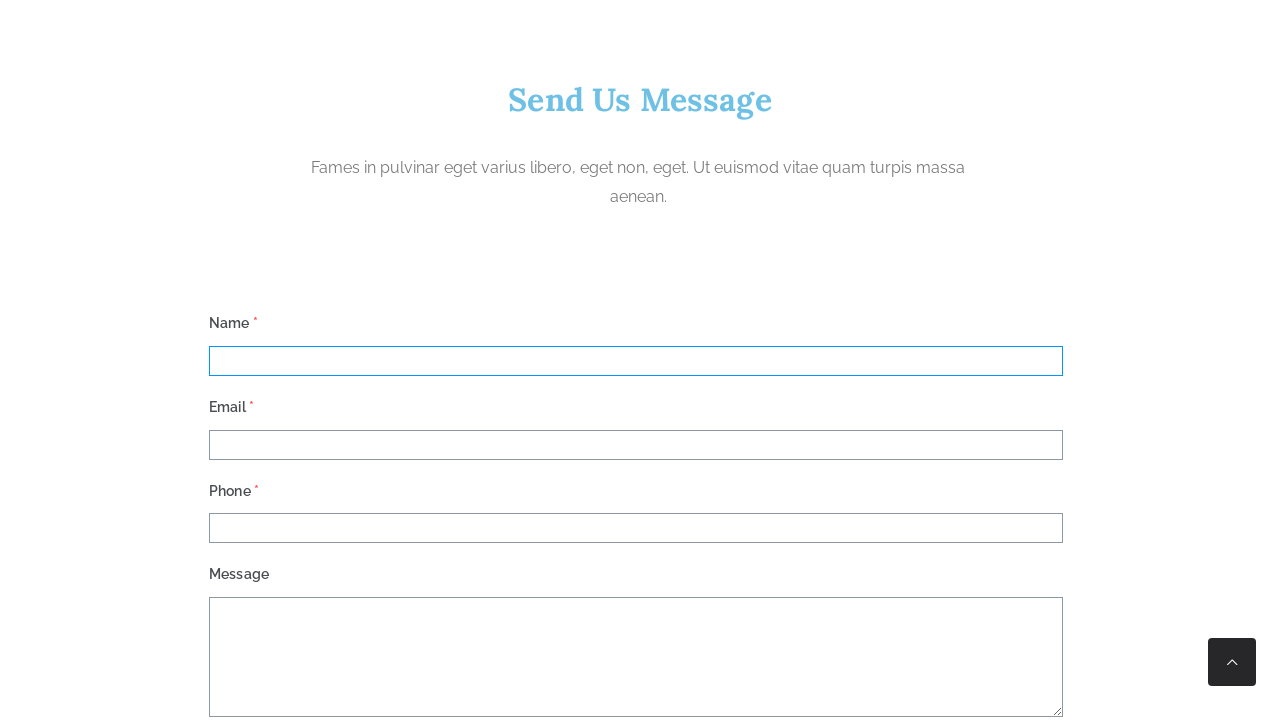